Tests right-click context menu interaction using context click and keyboard navigation

Starting URL: https://swisnl.github.io/jQuery-contextMenu/demo.html

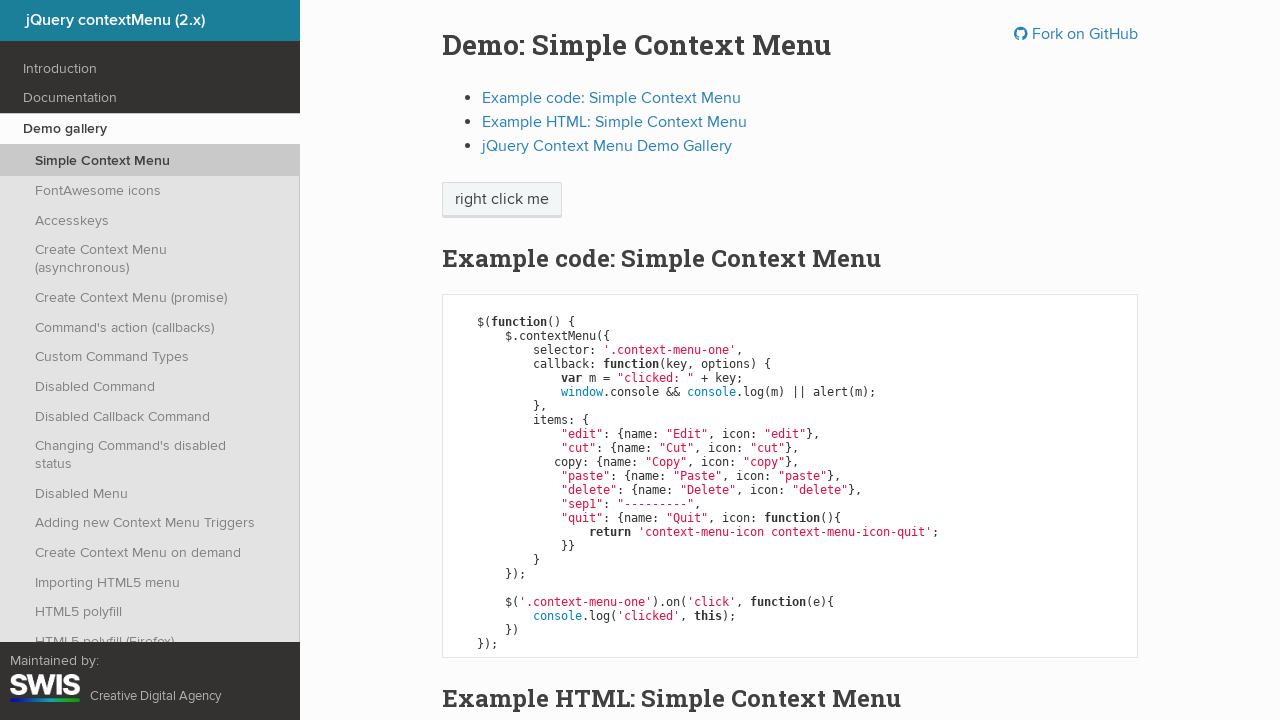

Right-clicked on context menu button at (502, 200) on span.context-menu-one
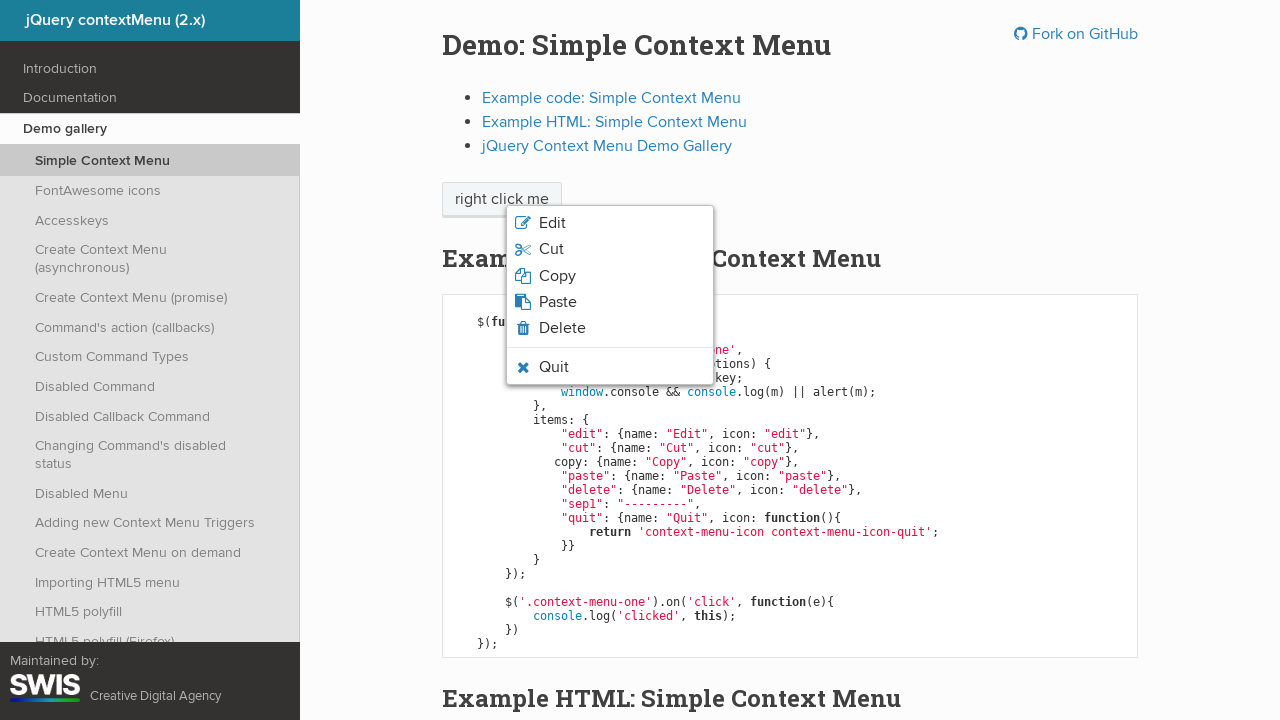

Pressed ArrowDown to navigate context menu
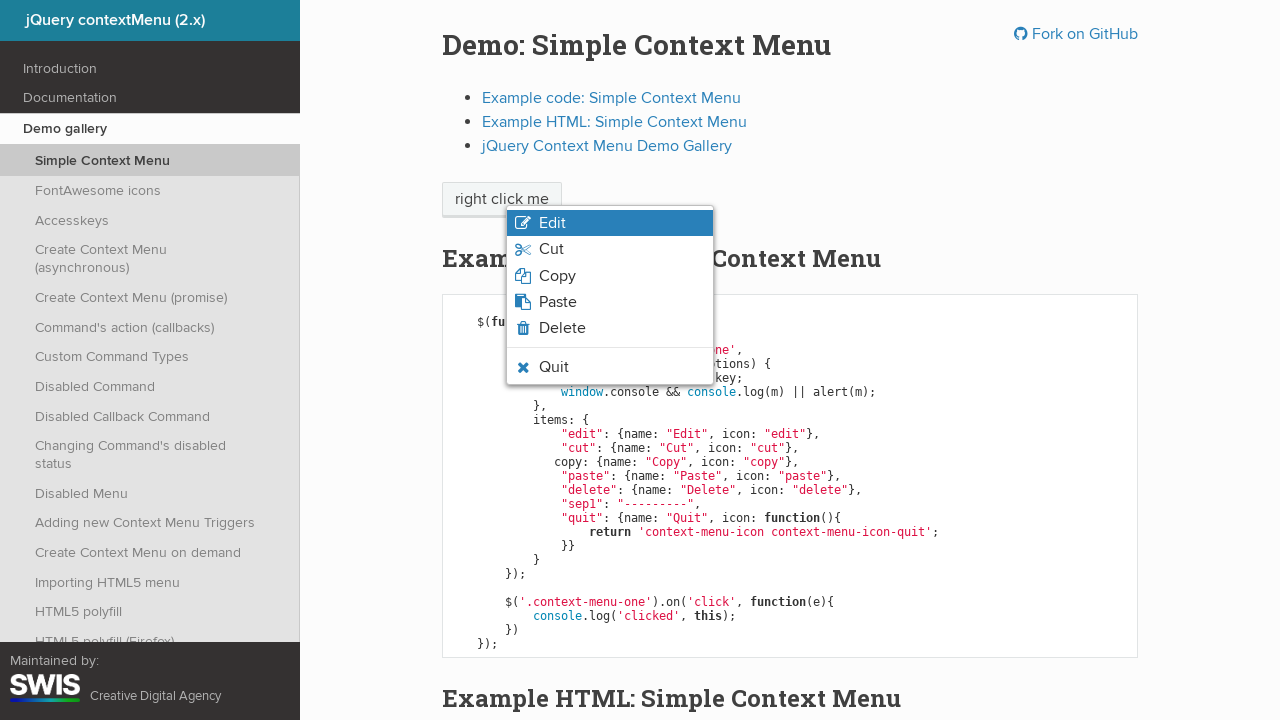

Pressed Enter to select context menu option
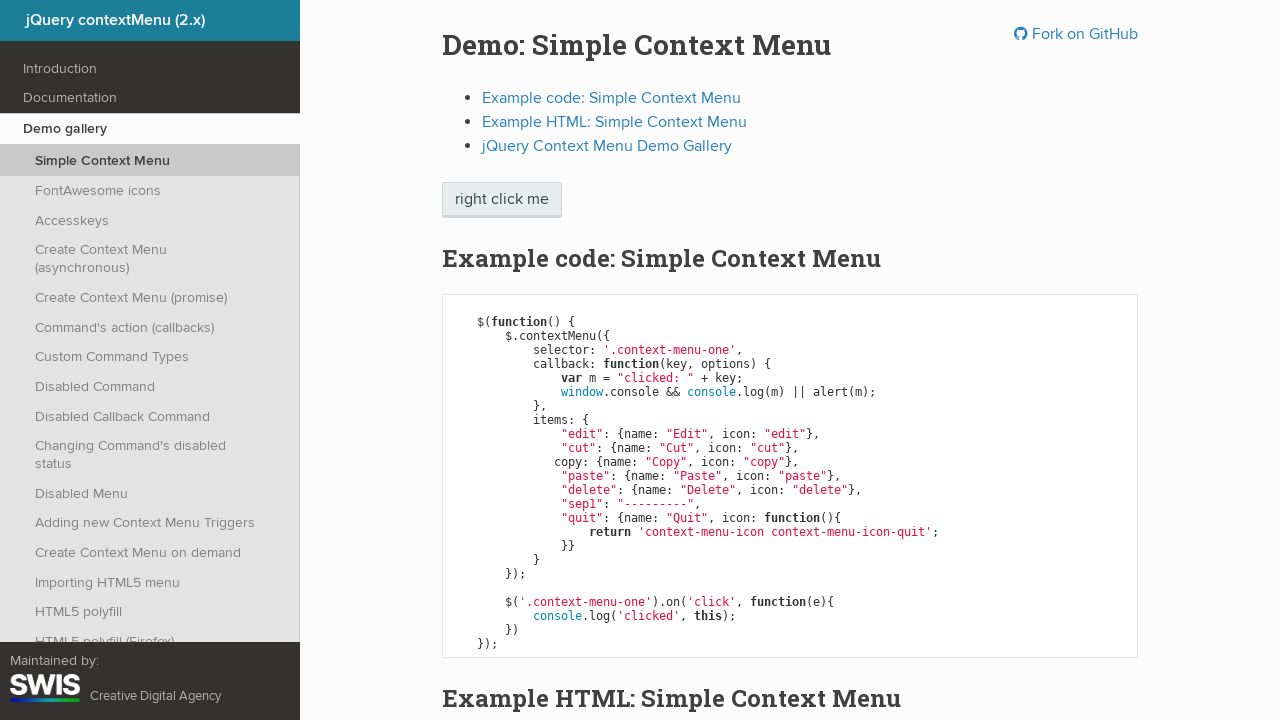

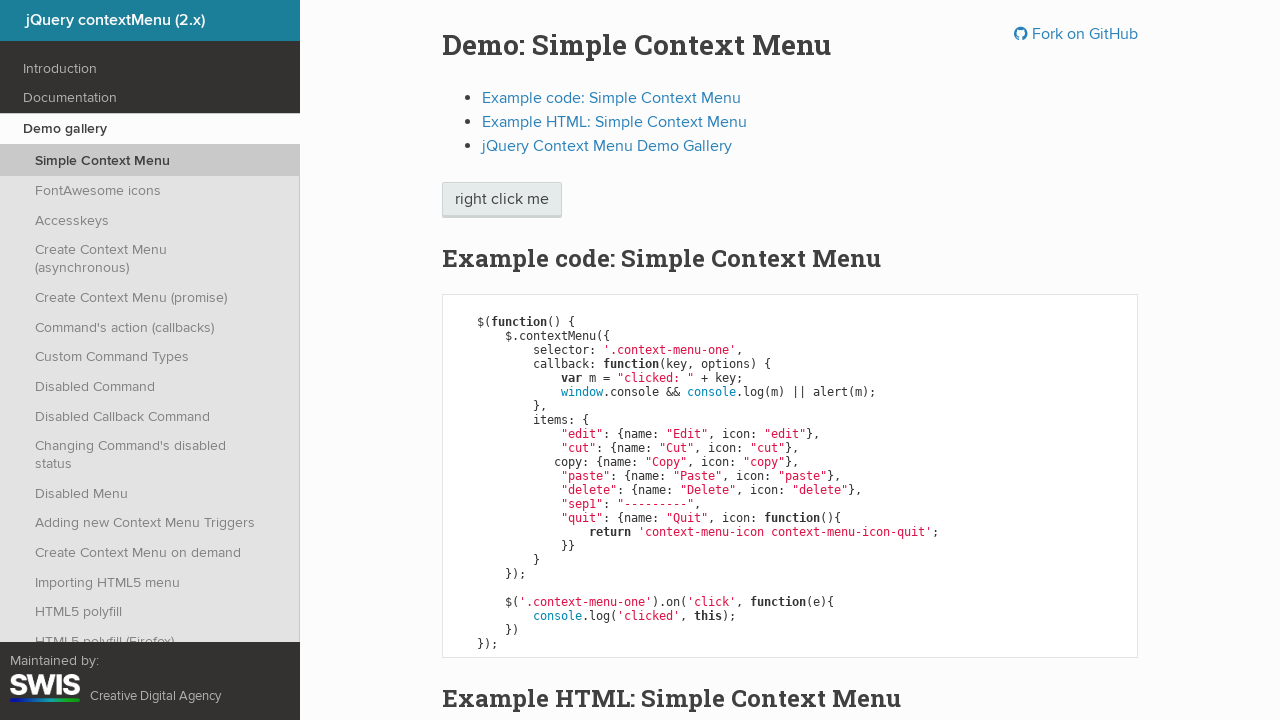